Tests browser navigation by visiting multiple sites and using back/refresh navigation

Starting URL: https://panama.ua/

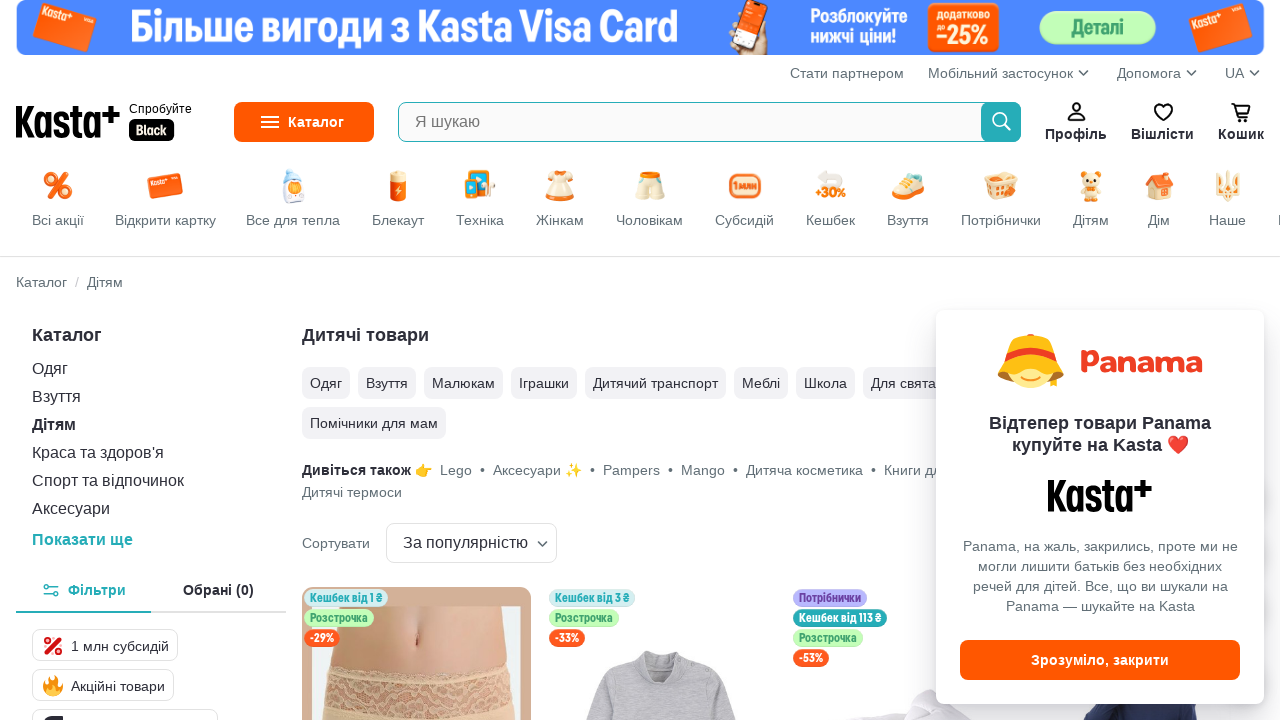

Navigated to starting URL https://panama.ua/
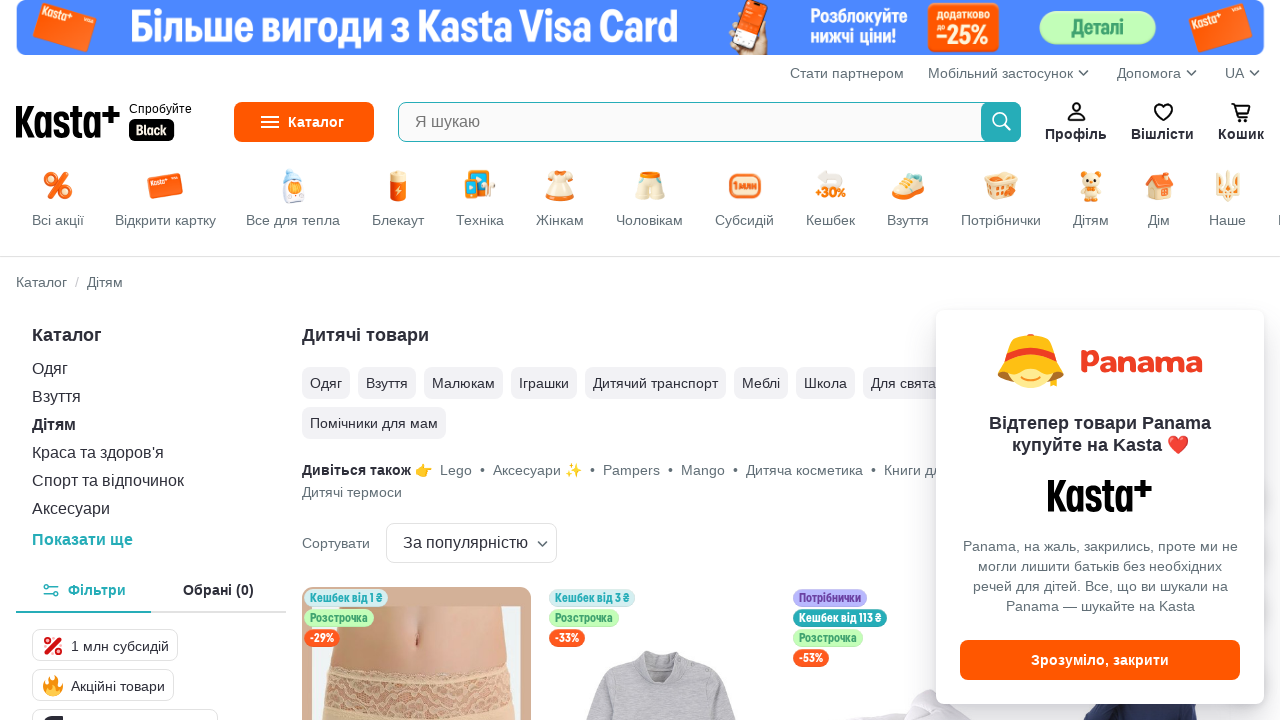

Navigated to second site https://rozetka.com.ua/
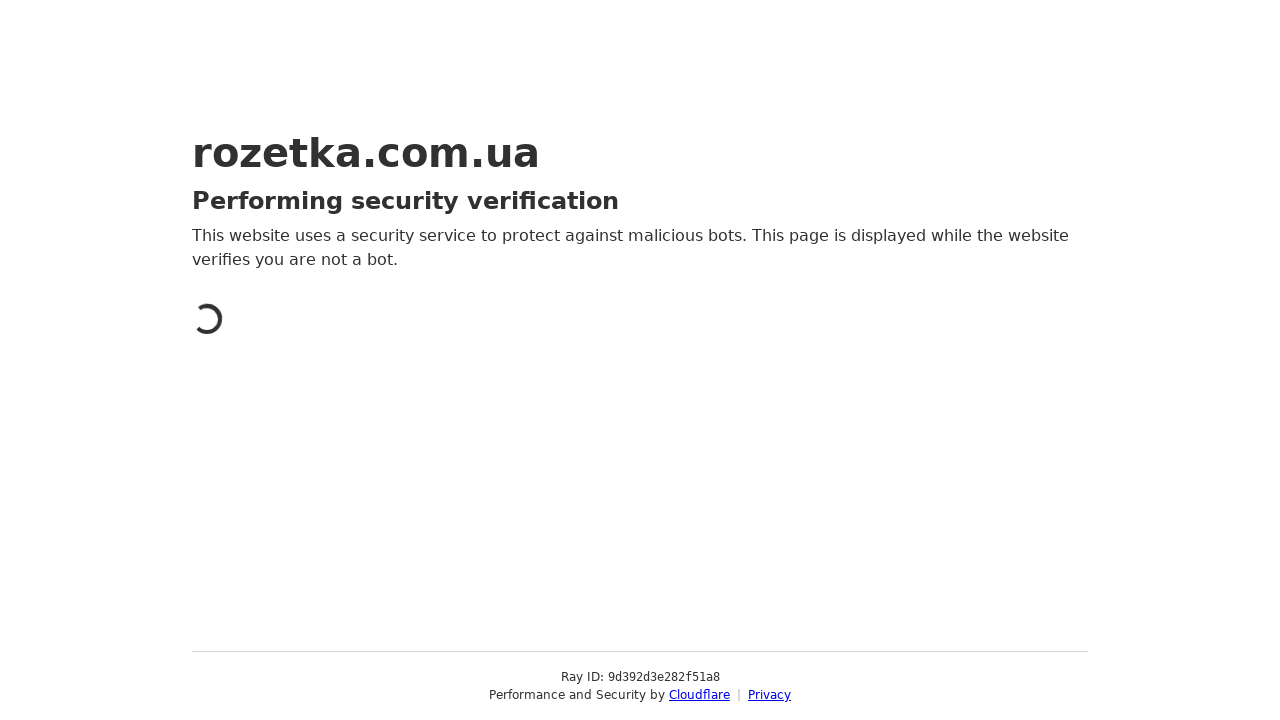

Navigated back to previous page
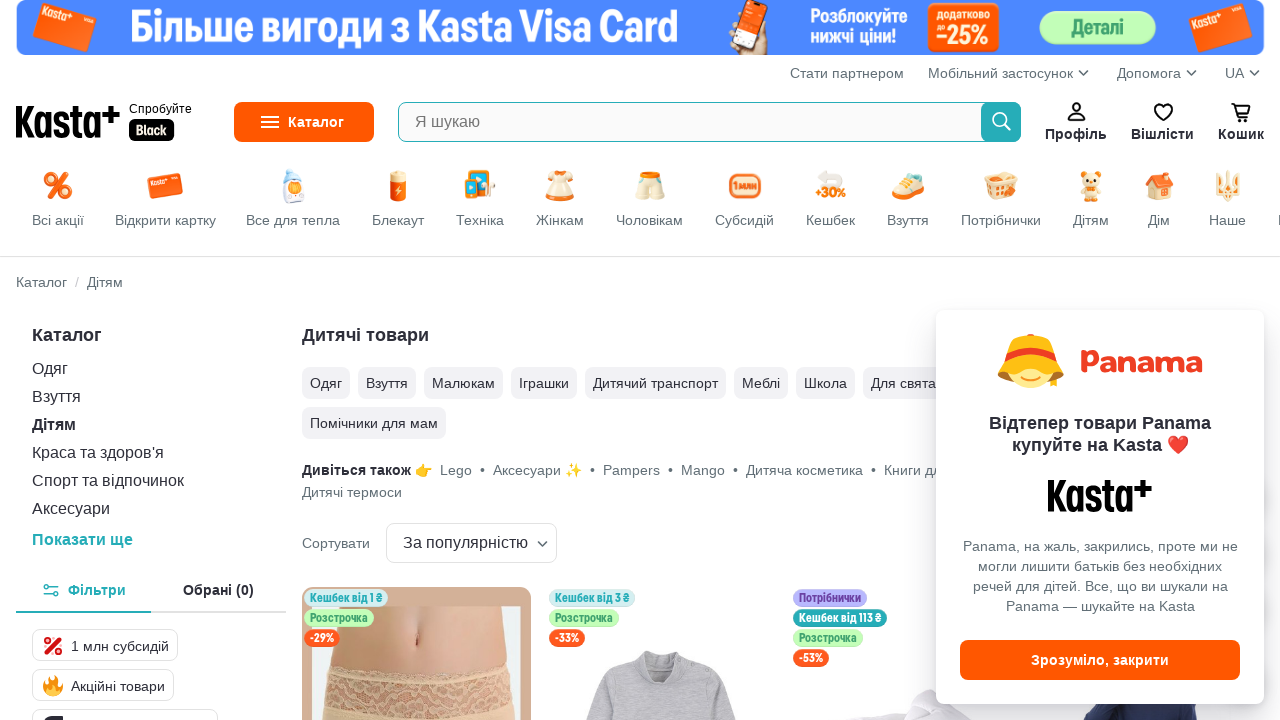

Refreshed the current page
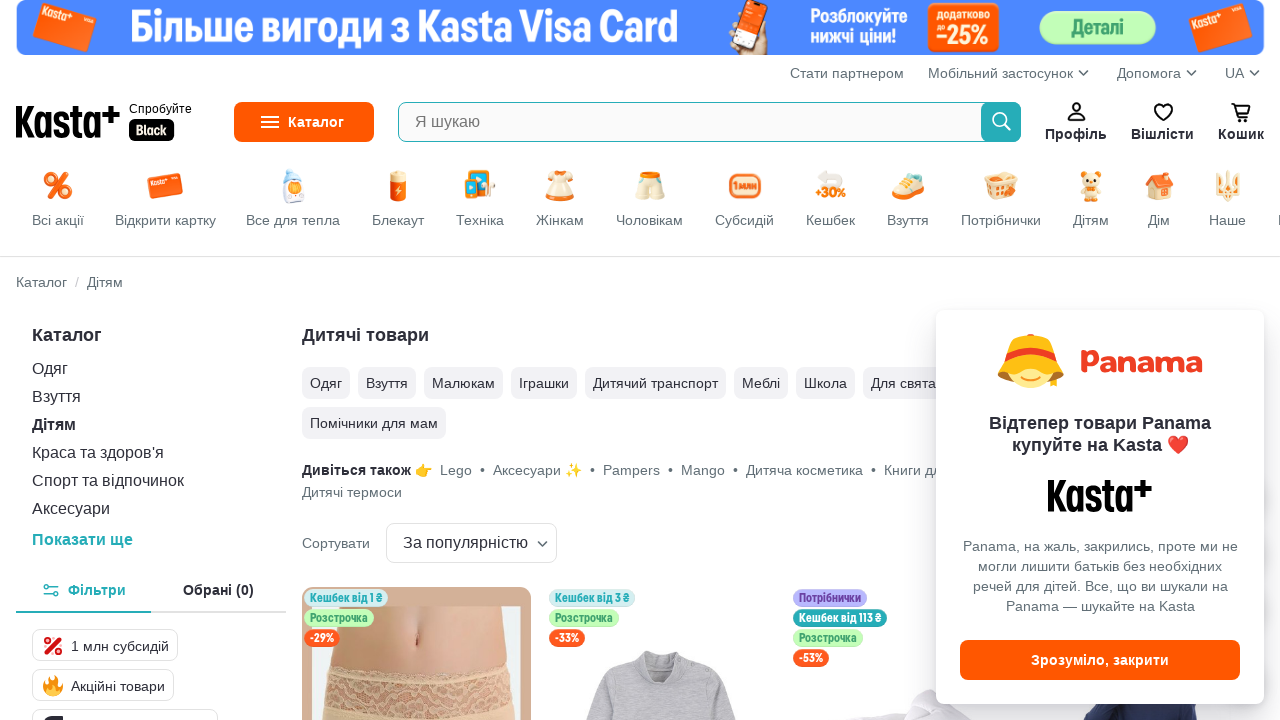

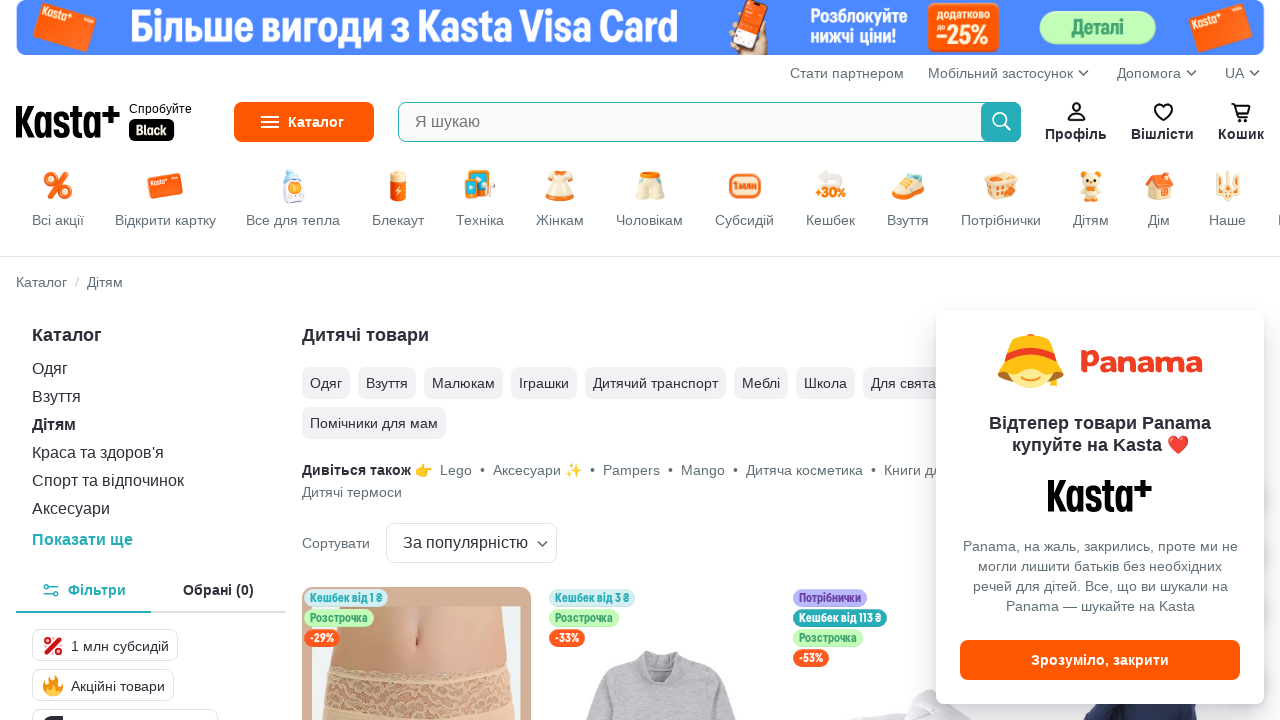